Navigates to Apple's iPhone page and performs scroll operations to test page scrolling functionality, waiting briefly between scrolls.

Starting URL: https://apple.com/iphone

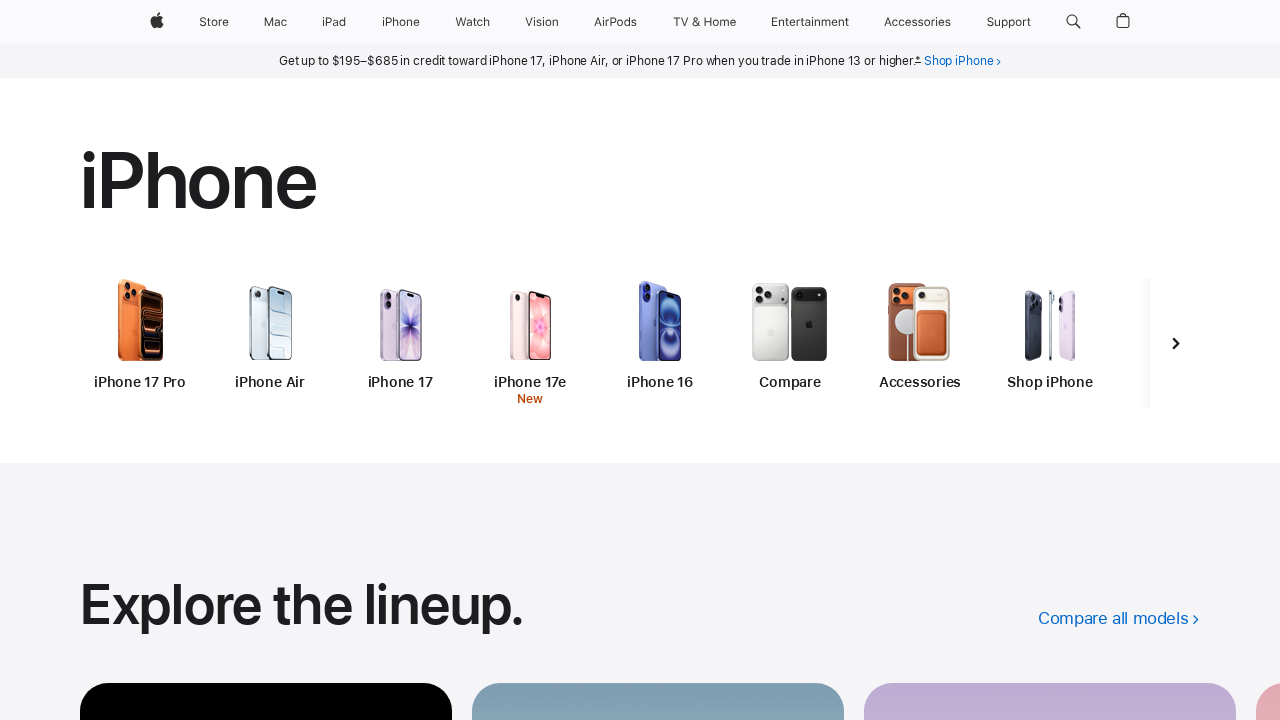

Waited for page to fully load (networkidle)
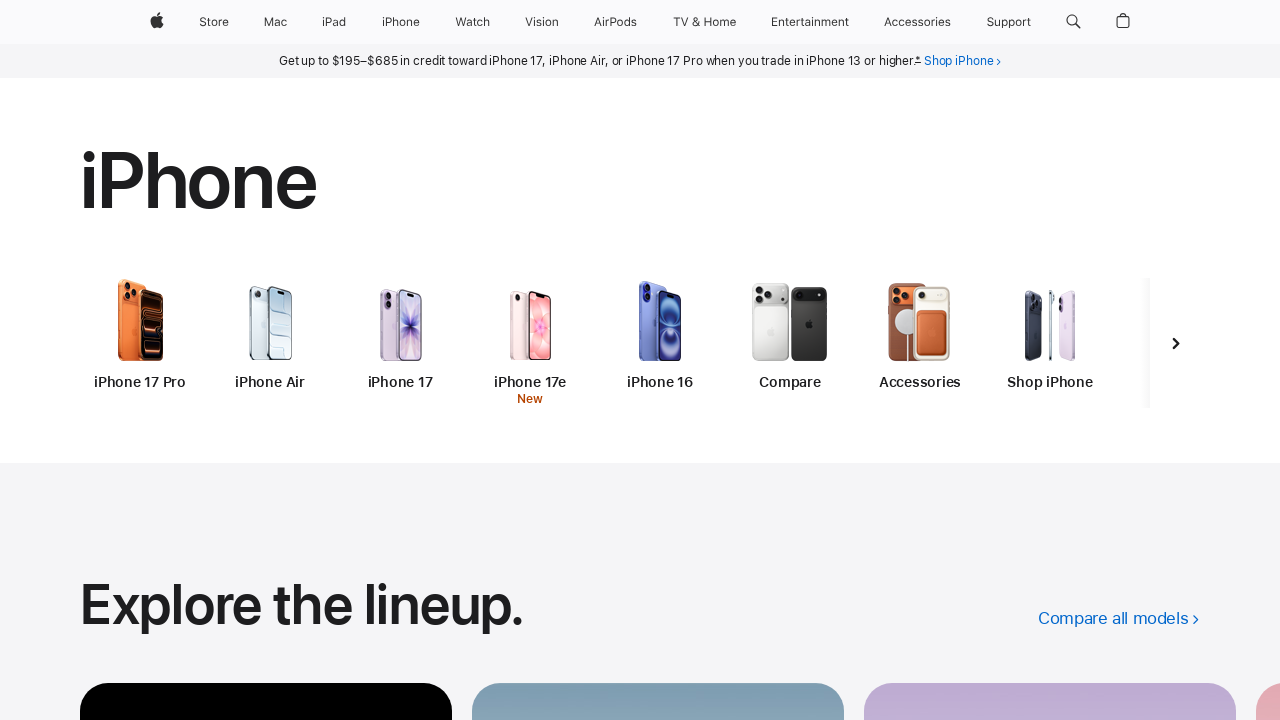

Waited 1 second before first scroll
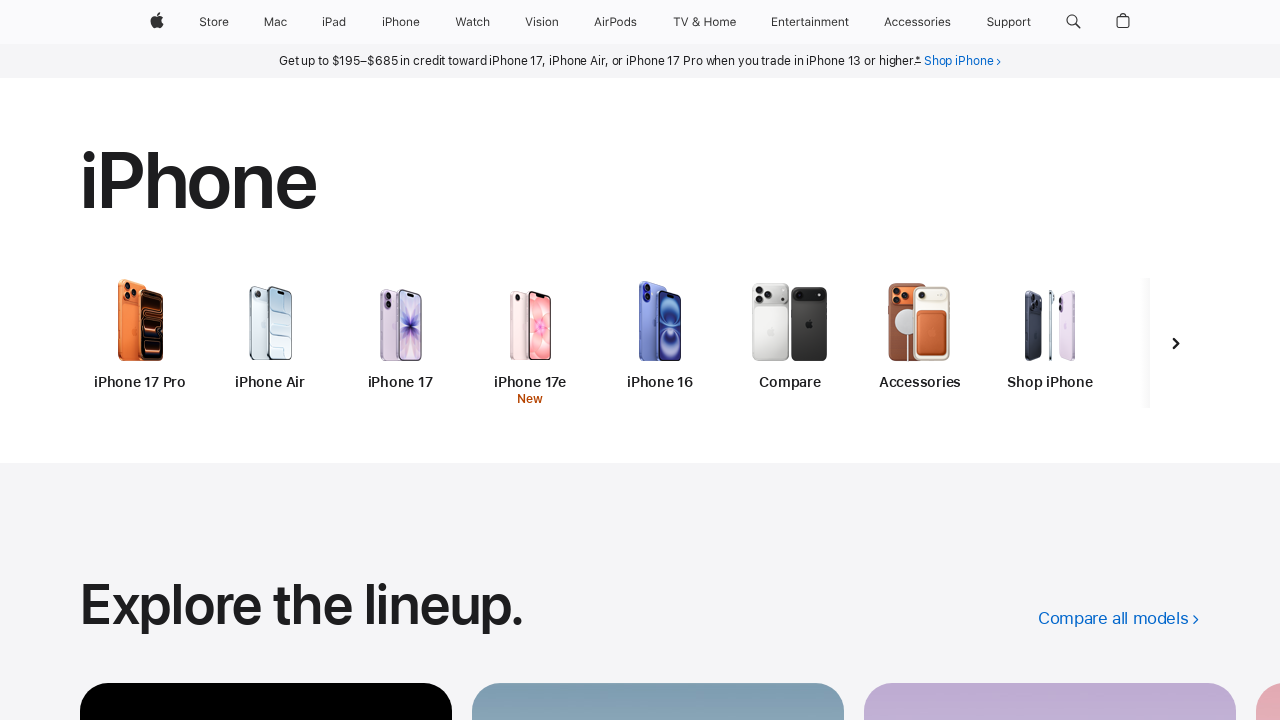

Scrolled down the page by 1000 pixels
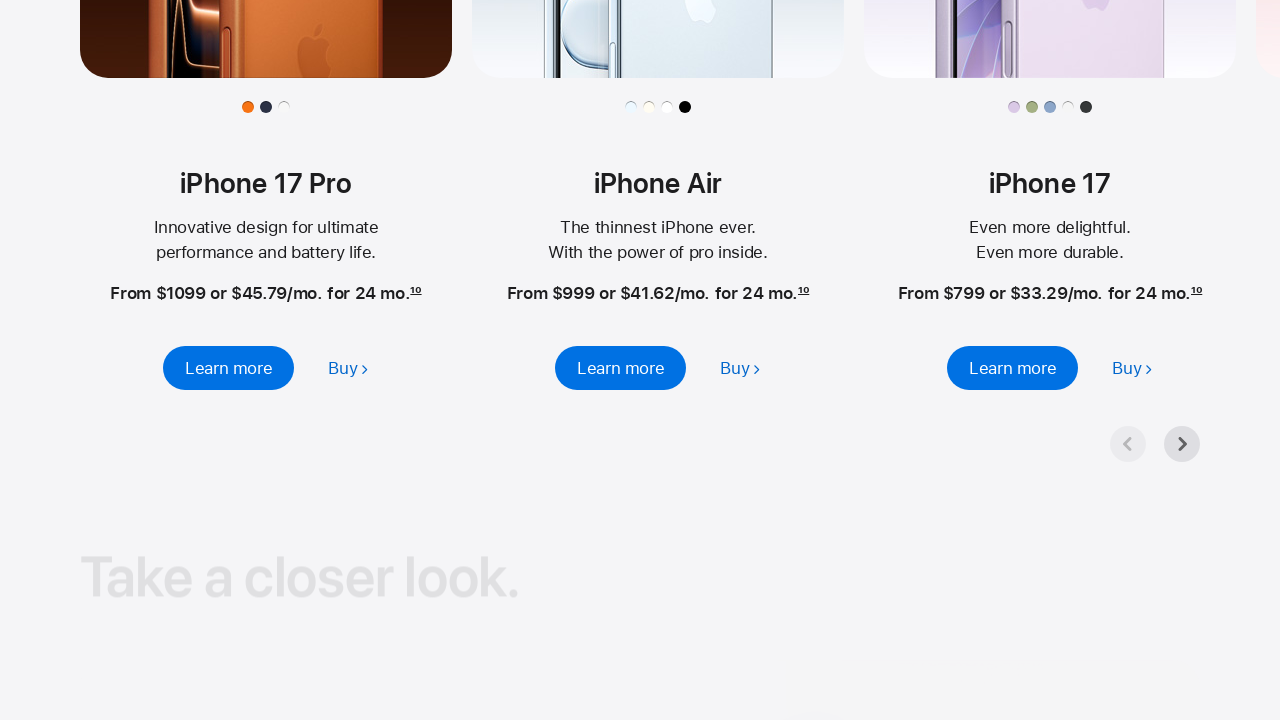

Waited for content to load after first scroll (networkidle)
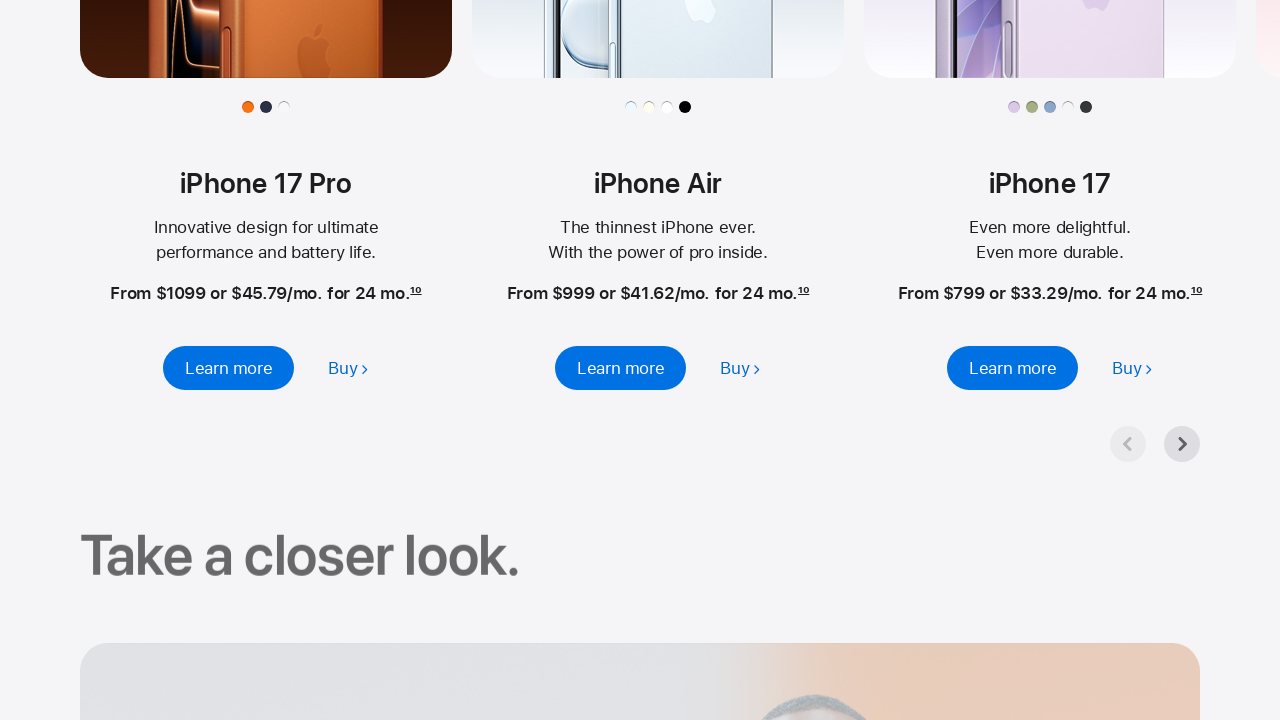

Waited 1 second before second scroll
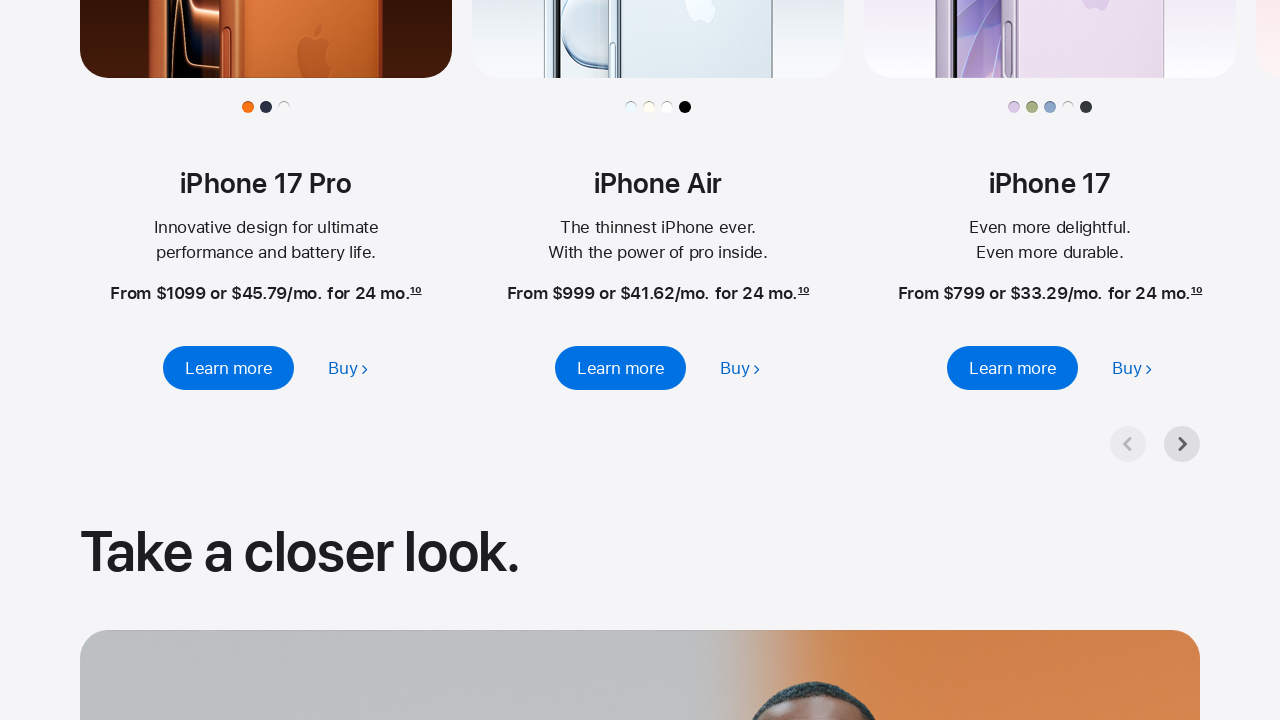

Scrolled down another 1000 pixels
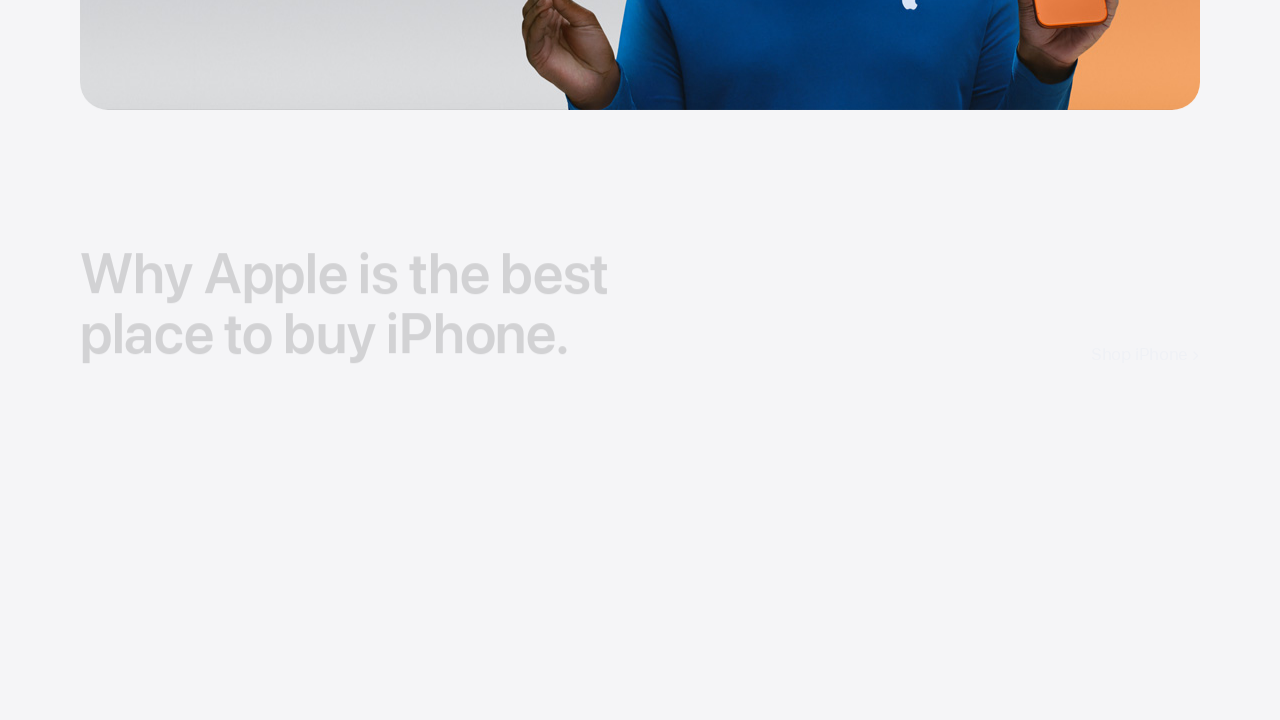

Waited for content to load after second scroll (networkidle)
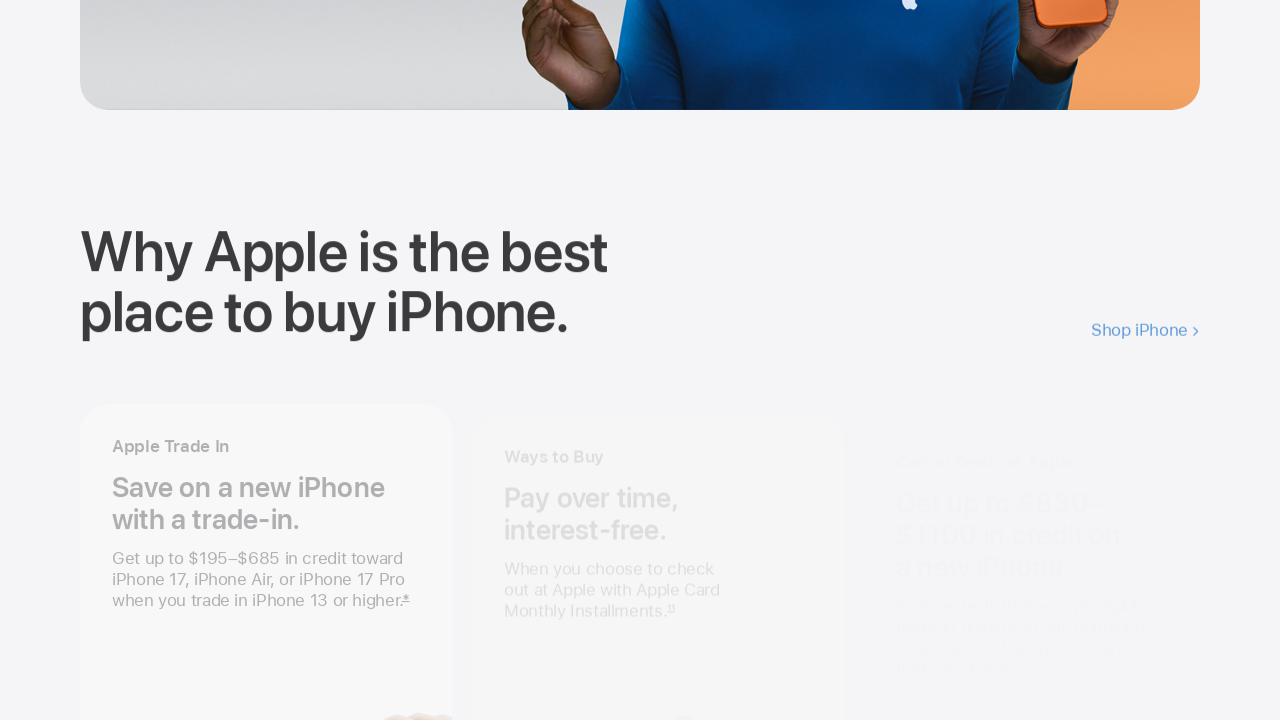

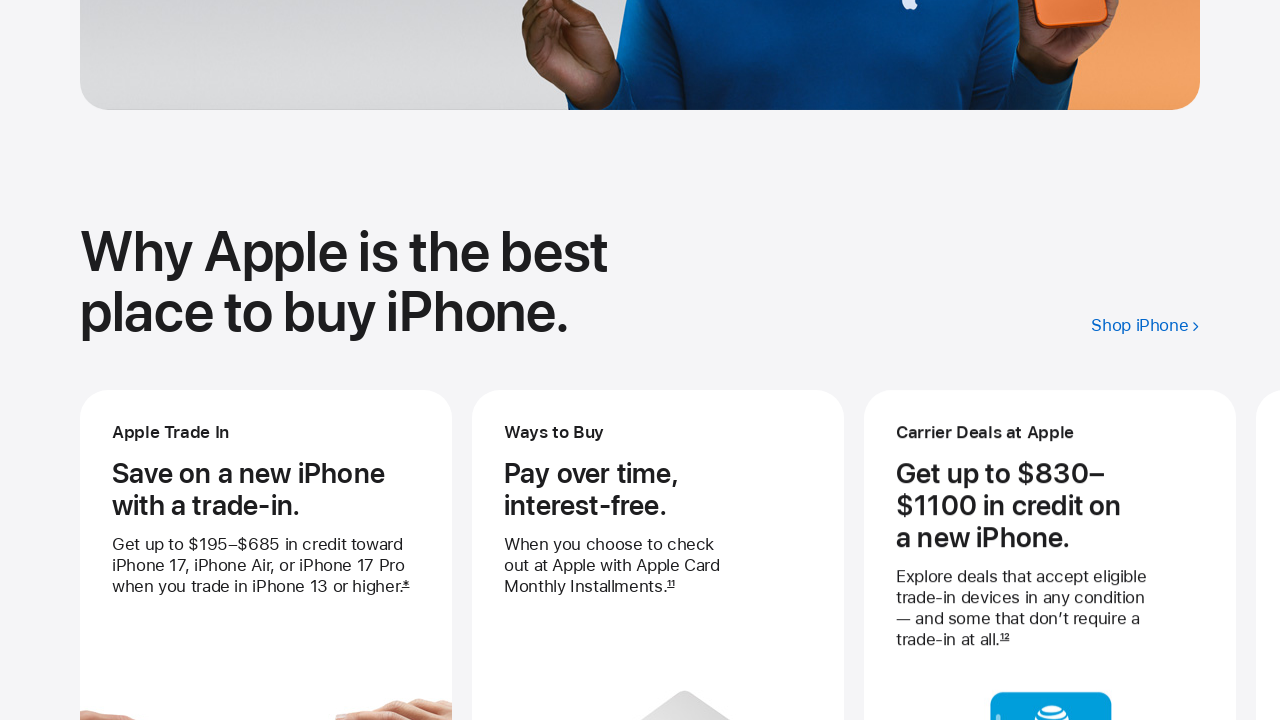